Tests various checkbox selection patterns including selecting all checkboxes, selecting specific ranges of checkboxes, and unselecting already selected checkboxes

Starting URL: https://testautomationpractice.blogspot.com/

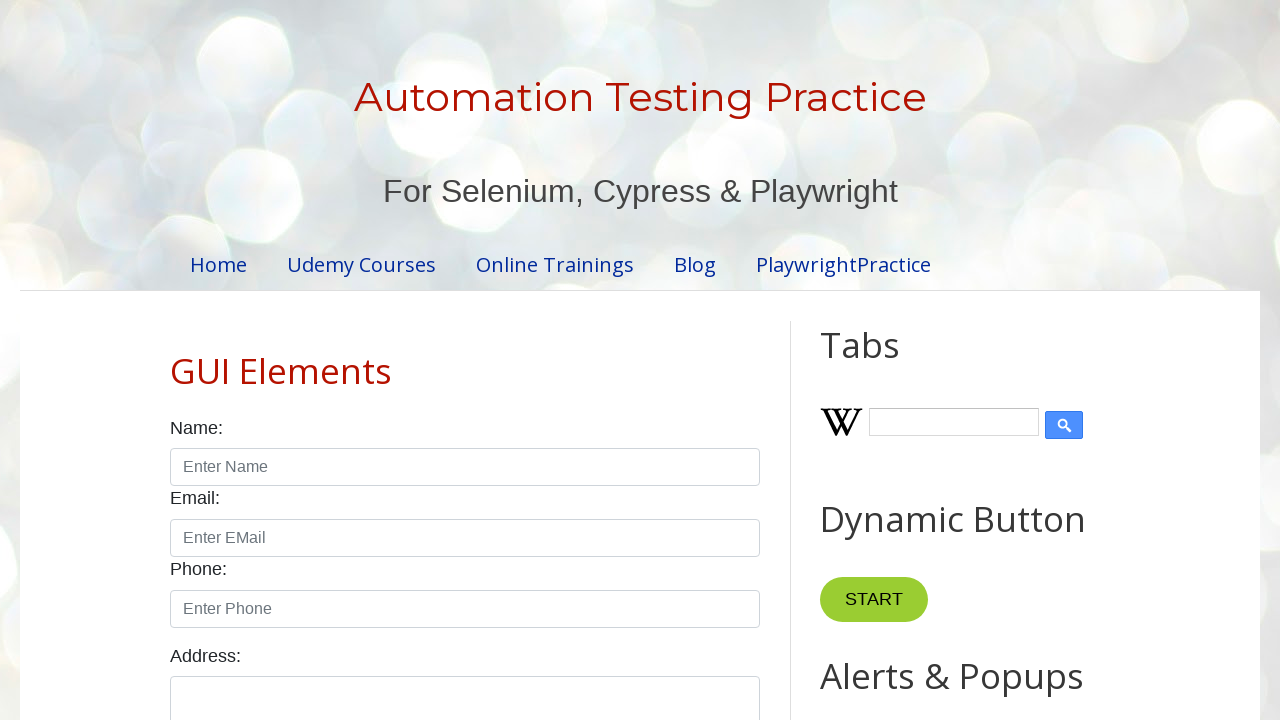

Located all checkboxes with class 'form-check-input'
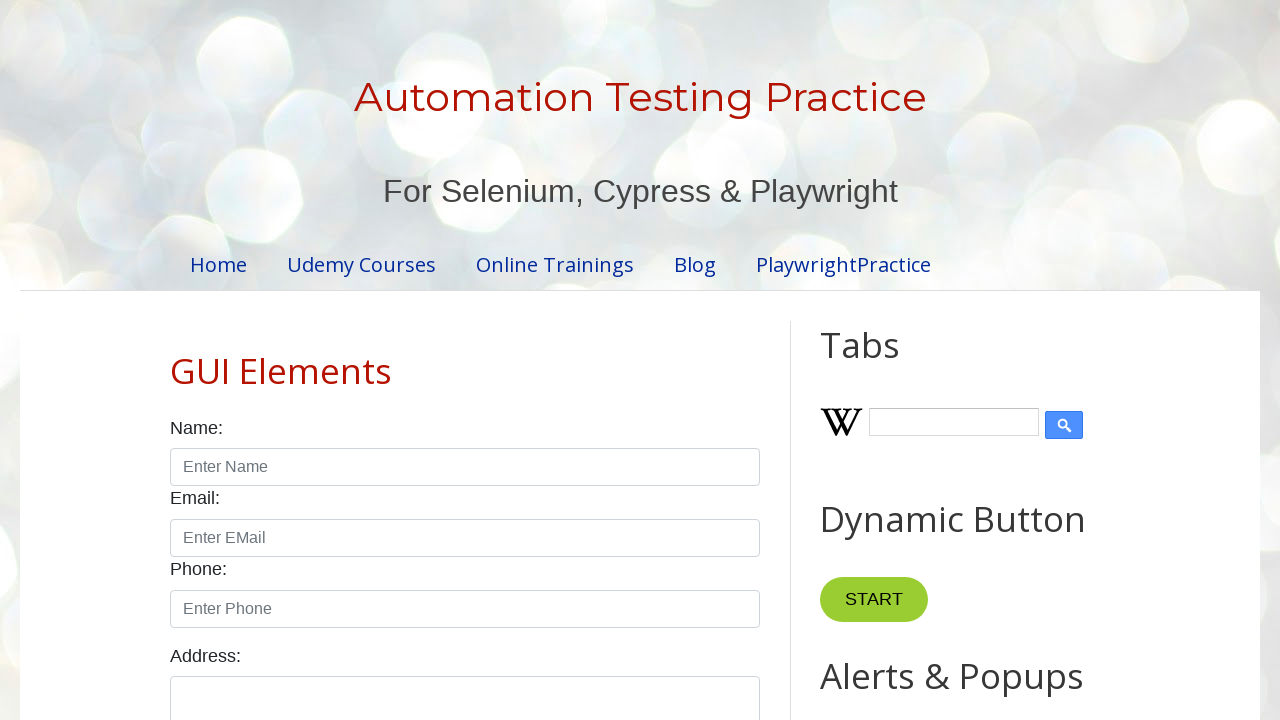

Clicked checkbox at index 0 using index-based approach at (176, 360) on xpath=//input[@class='form-check-input' and @type='checkbox'] >> nth=0
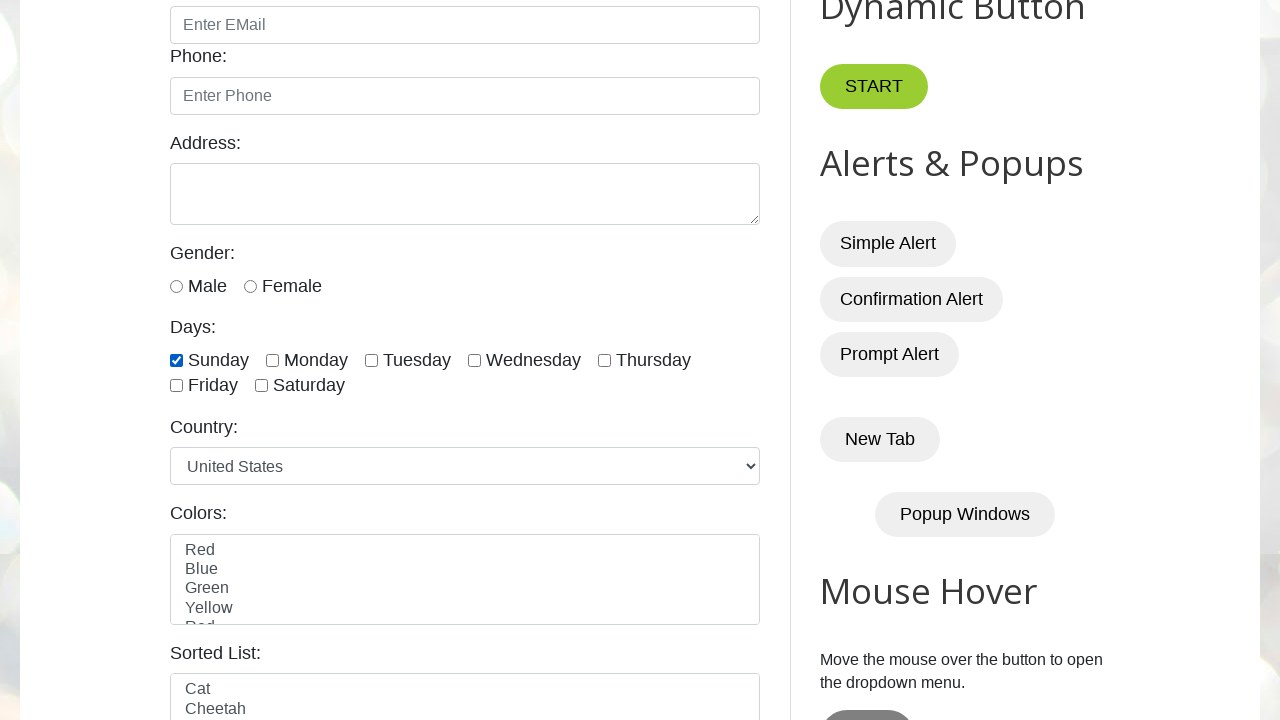

Clicked checkbox at index 1 using index-based approach at (272, 360) on xpath=//input[@class='form-check-input' and @type='checkbox'] >> nth=1
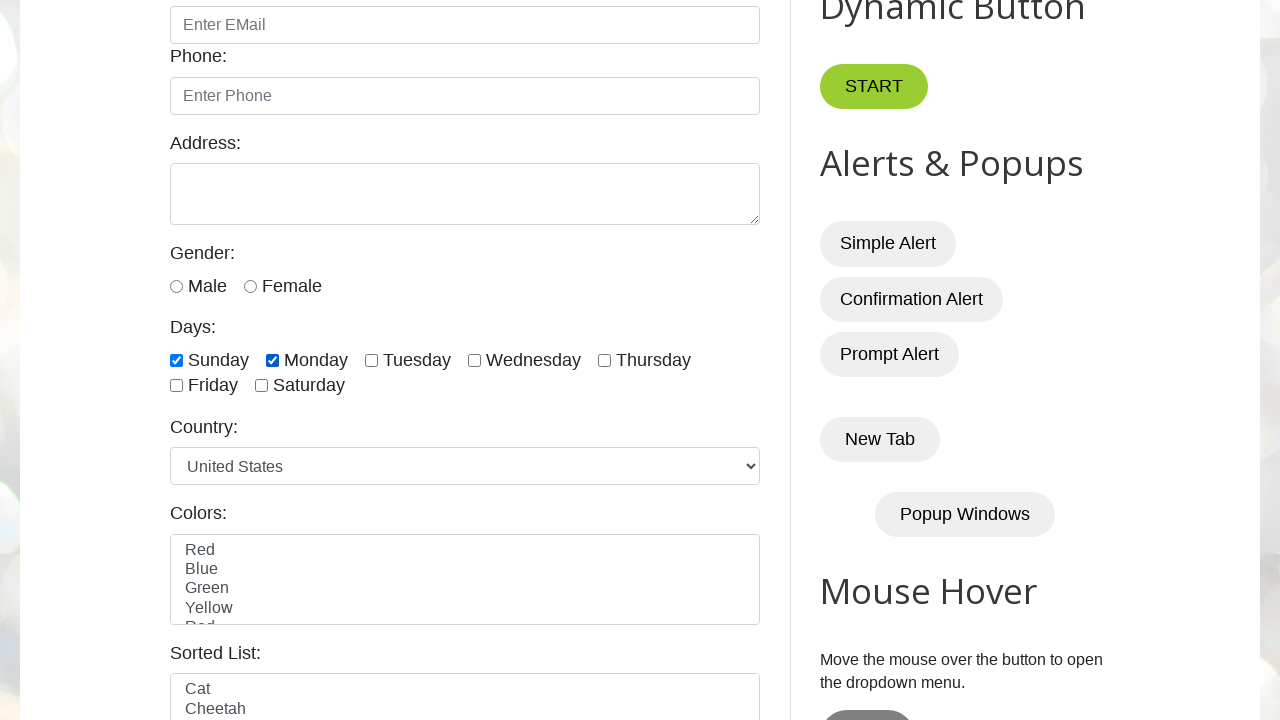

Clicked checkbox at index 2 using index-based approach at (372, 360) on xpath=//input[@class='form-check-input' and @type='checkbox'] >> nth=2
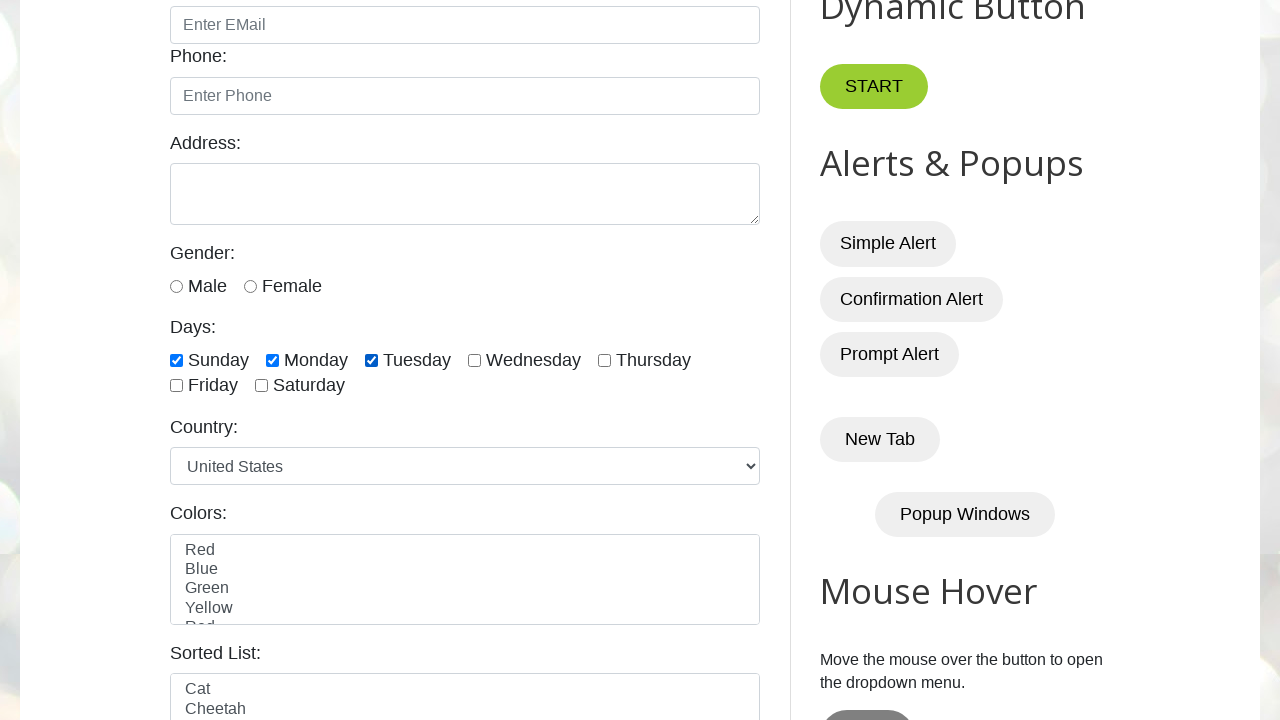

Clicked checkbox at index 3 using index-based approach at (474, 360) on xpath=//input[@class='form-check-input' and @type='checkbox'] >> nth=3
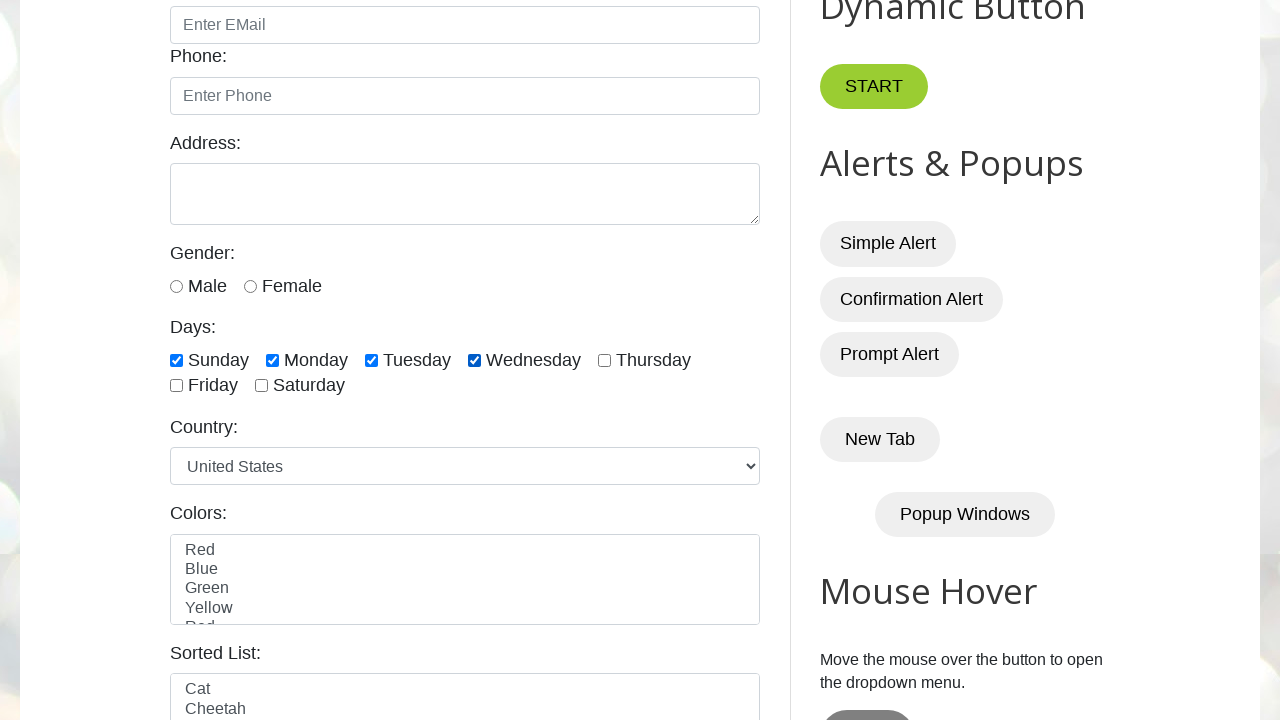

Clicked checkbox at index 4 using index-based approach at (604, 360) on xpath=//input[@class='form-check-input' and @type='checkbox'] >> nth=4
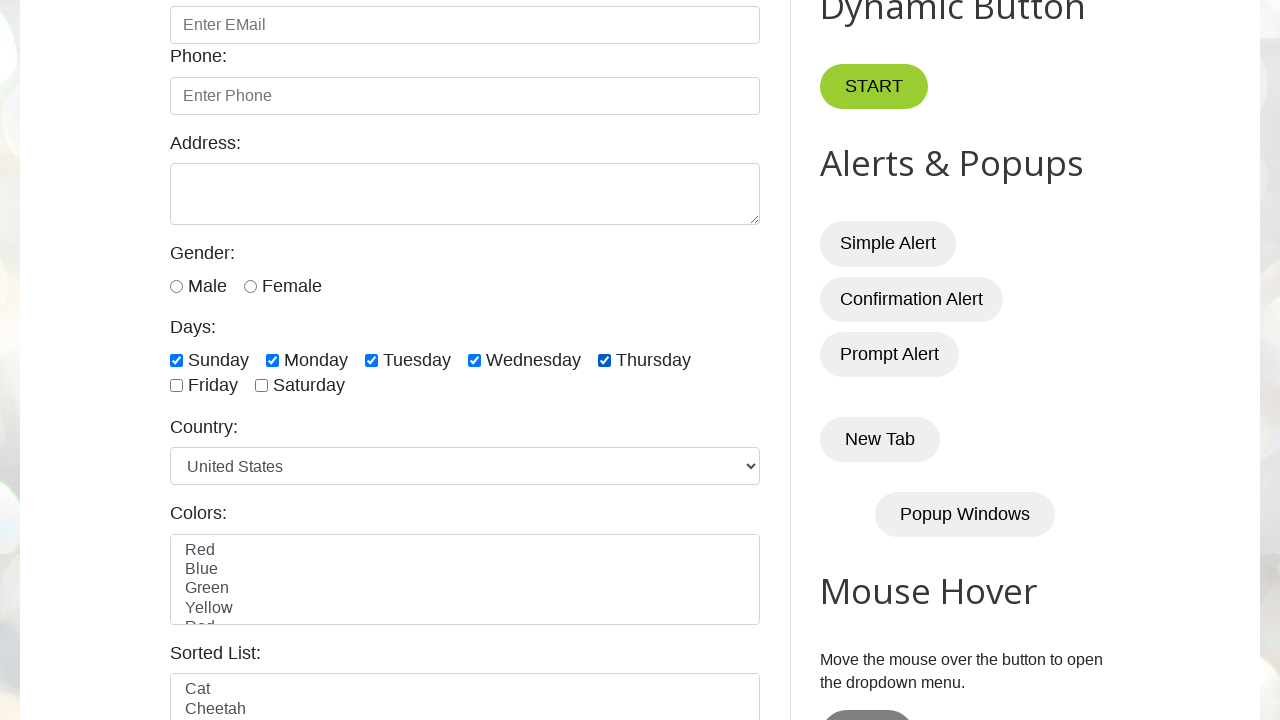

Clicked checkbox at index 5 using index-based approach at (176, 386) on xpath=//input[@class='form-check-input' and @type='checkbox'] >> nth=5
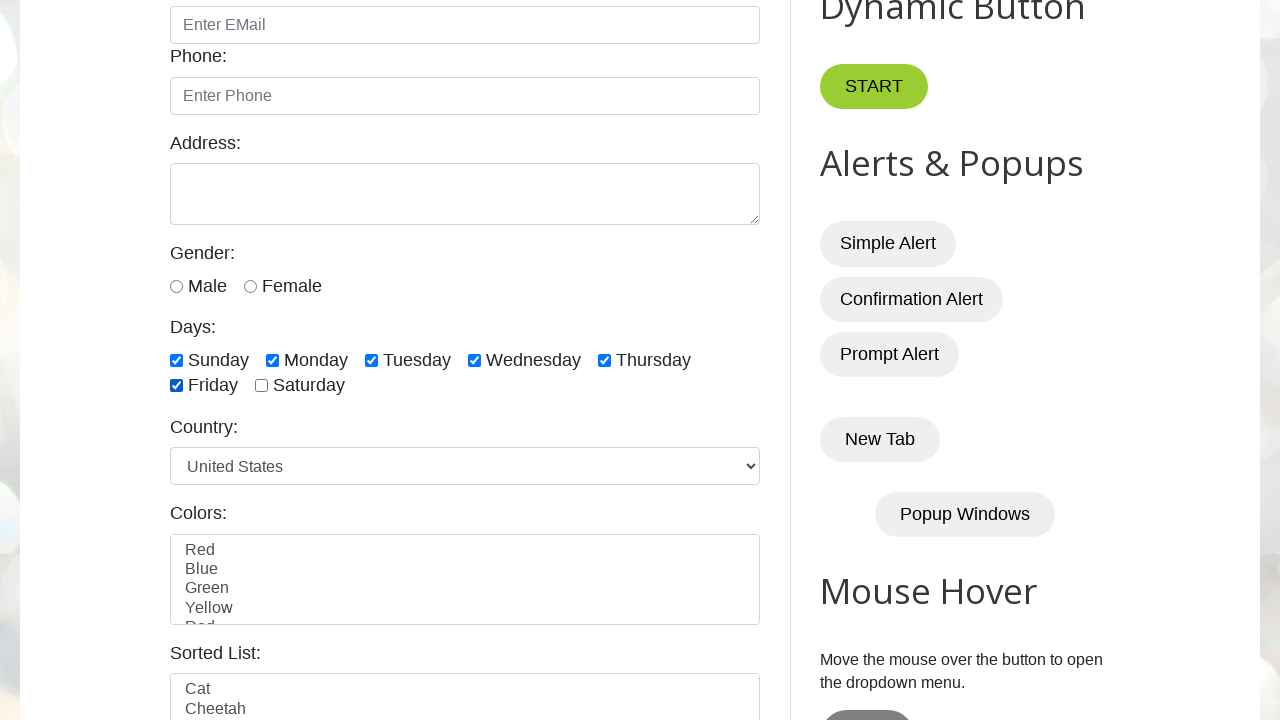

Clicked checkbox at index 6 using index-based approach at (262, 386) on xpath=//input[@class='form-check-input' and @type='checkbox'] >> nth=6
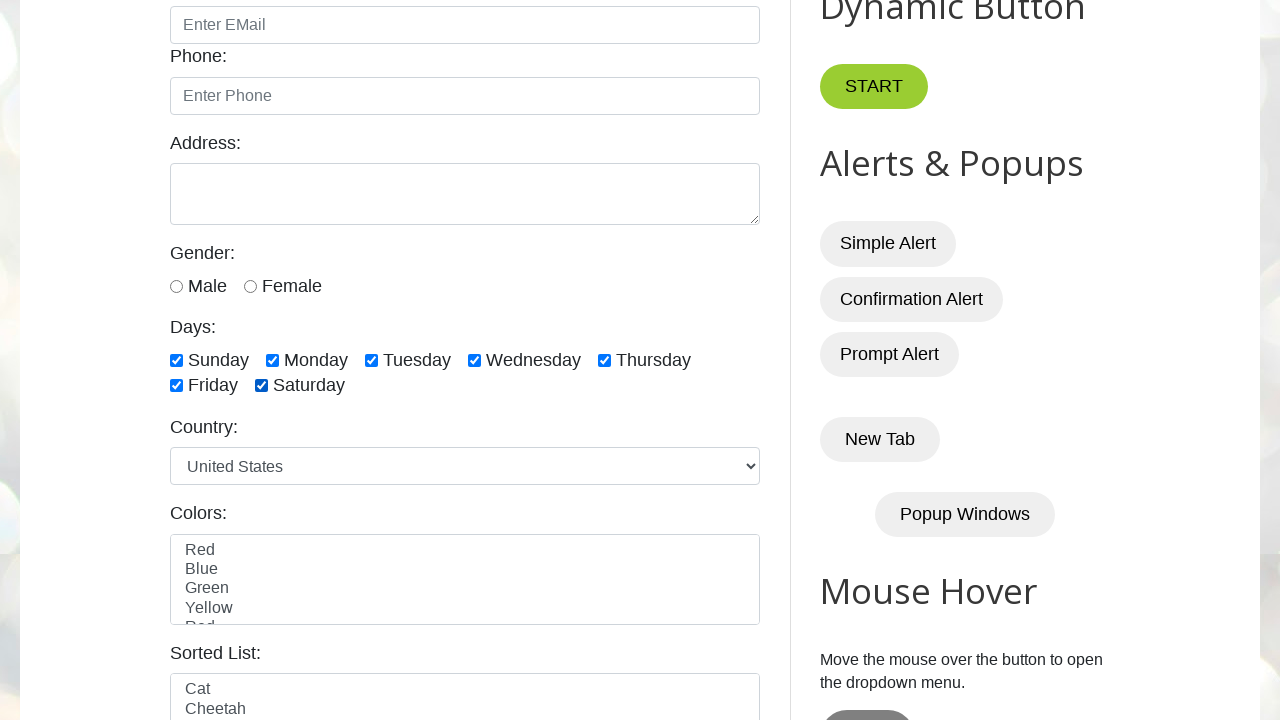

Clicked checkbox using iteration-based approach (toggling selection) at (176, 360) on xpath=//input[@class='form-check-input' and @type='checkbox'] >> nth=0
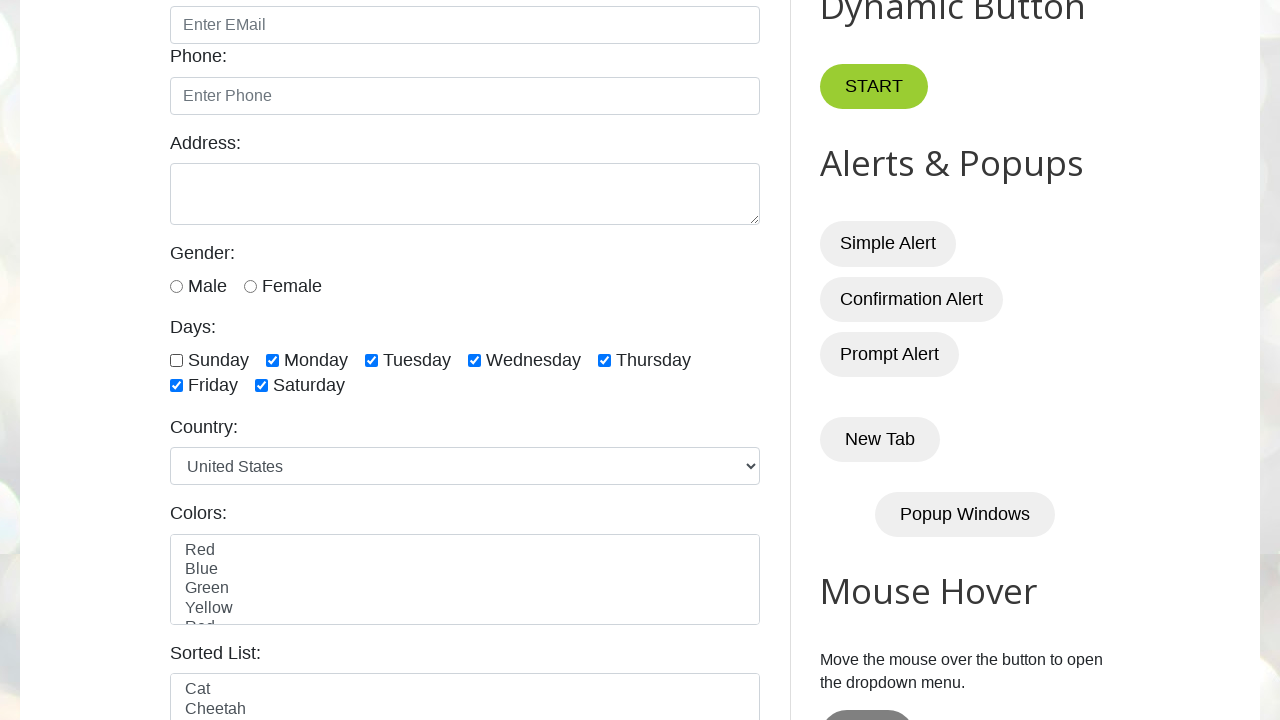

Clicked checkbox using iteration-based approach (toggling selection) at (272, 360) on xpath=//input[@class='form-check-input' and @type='checkbox'] >> nth=1
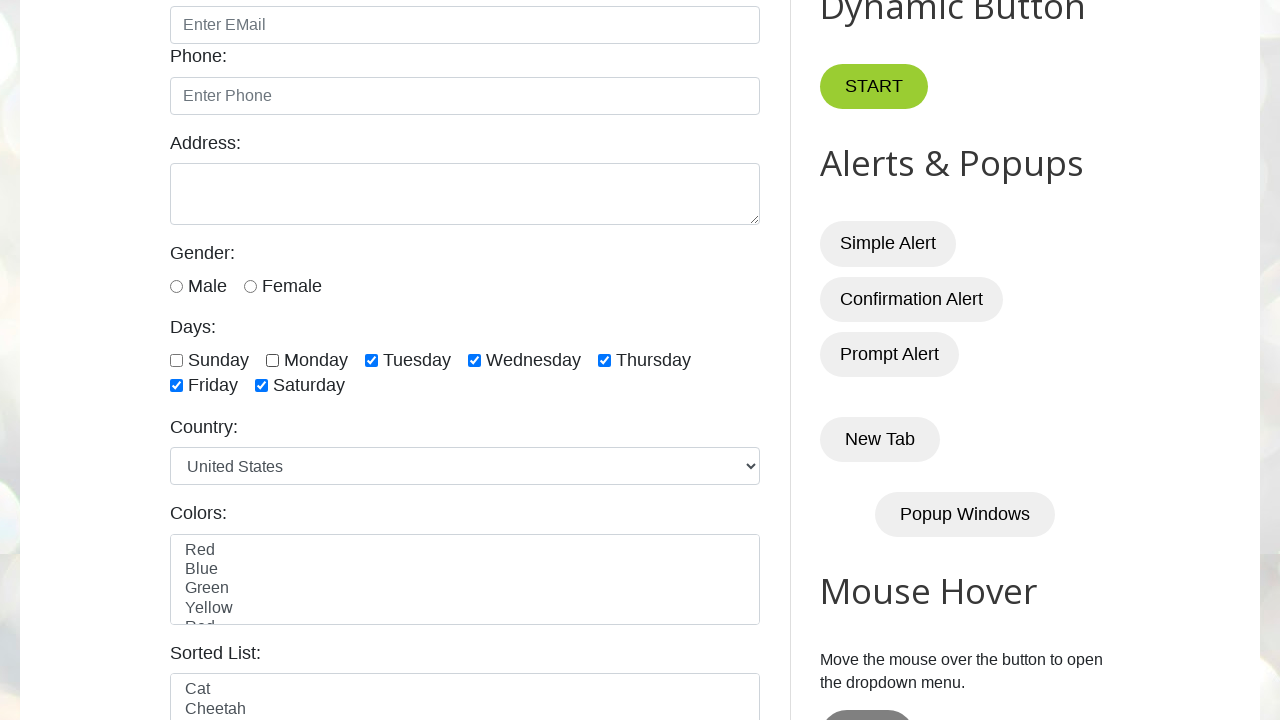

Clicked checkbox using iteration-based approach (toggling selection) at (372, 360) on xpath=//input[@class='form-check-input' and @type='checkbox'] >> nth=2
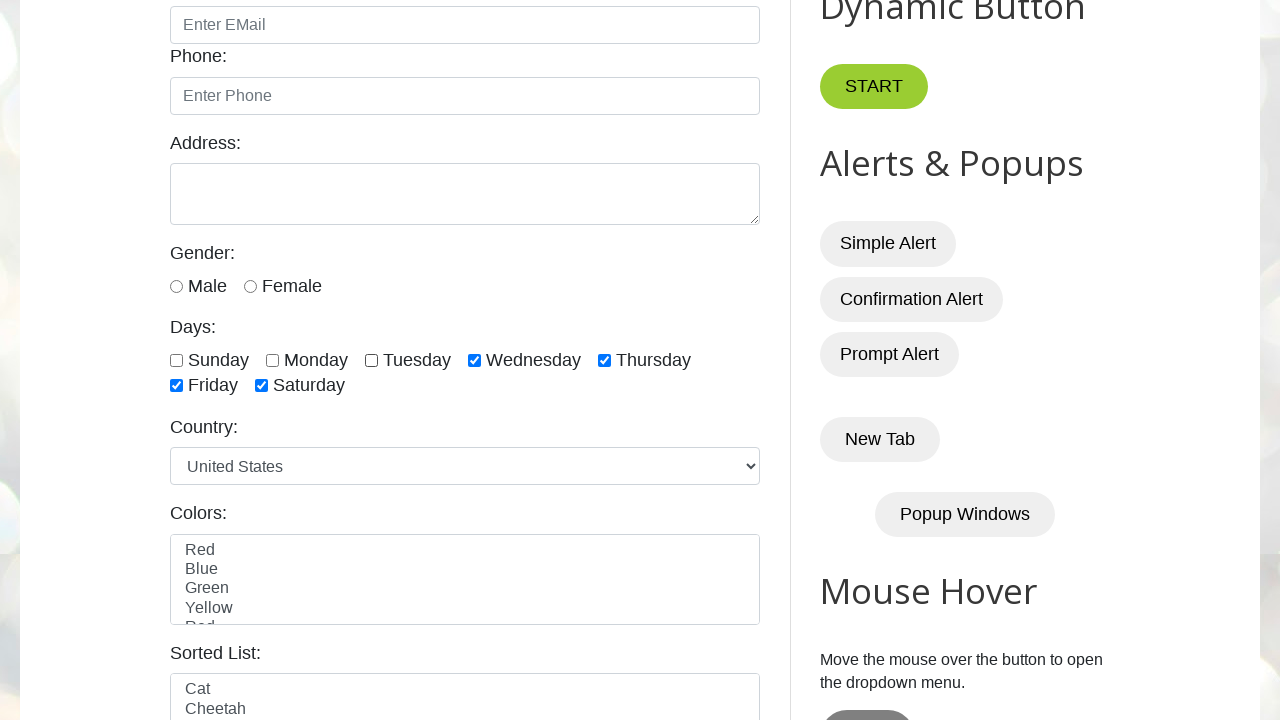

Clicked checkbox using iteration-based approach (toggling selection) at (474, 360) on xpath=//input[@class='form-check-input' and @type='checkbox'] >> nth=3
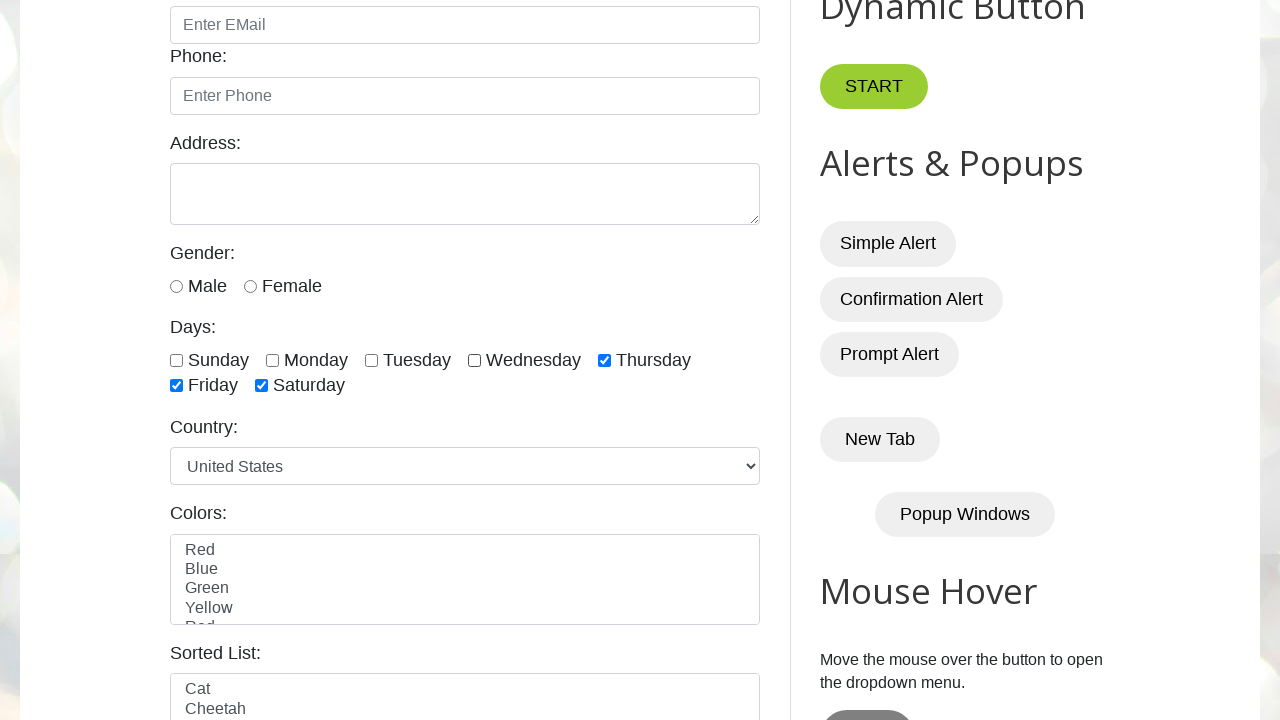

Clicked checkbox using iteration-based approach (toggling selection) at (604, 360) on xpath=//input[@class='form-check-input' and @type='checkbox'] >> nth=4
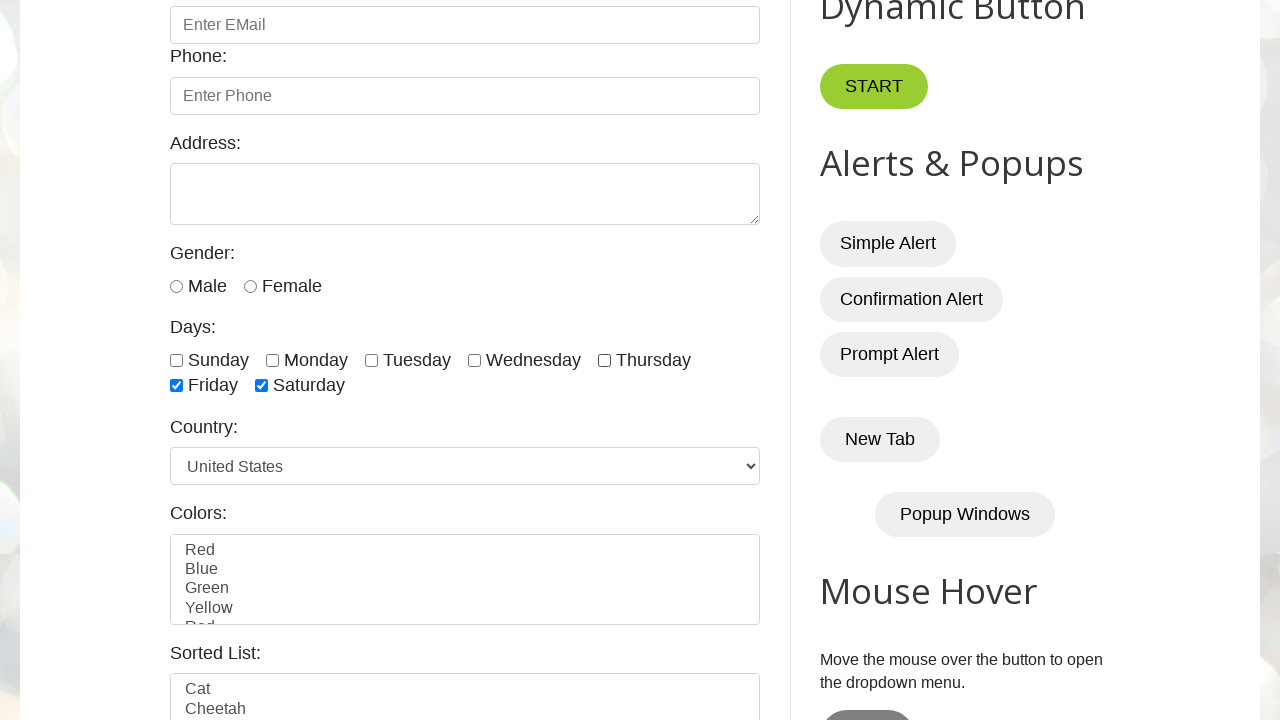

Clicked checkbox using iteration-based approach (toggling selection) at (176, 386) on xpath=//input[@class='form-check-input' and @type='checkbox'] >> nth=5
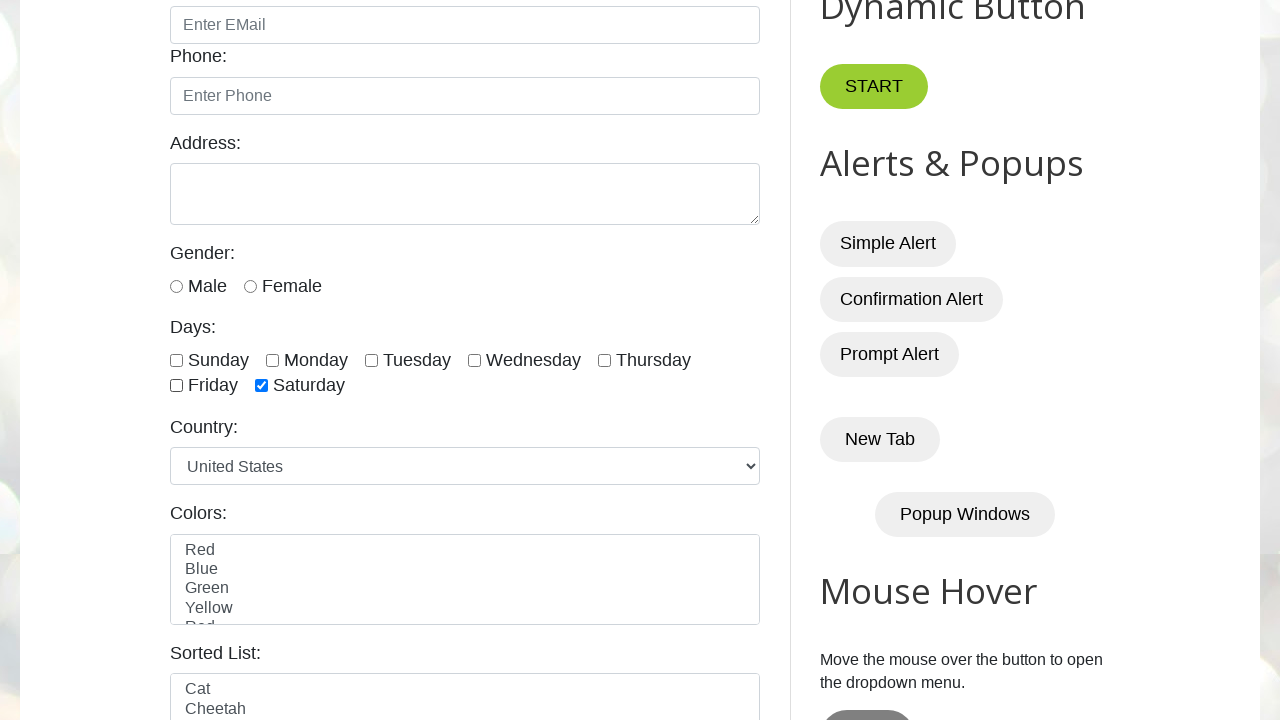

Clicked checkbox using iteration-based approach (toggling selection) at (262, 386) on xpath=//input[@class='form-check-input' and @type='checkbox'] >> nth=6
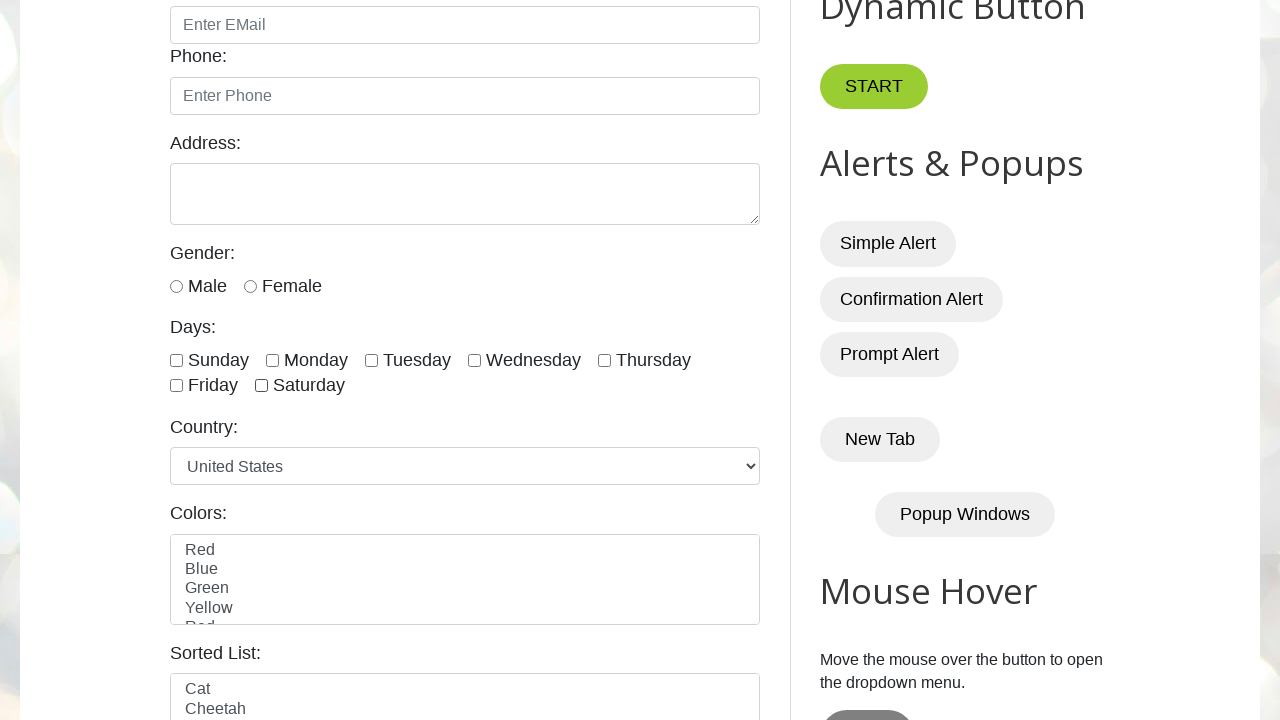

Clicked last 3 checkboxes at index 4 at (604, 360) on xpath=//input[@class='form-check-input' and @type='checkbox'] >> nth=4
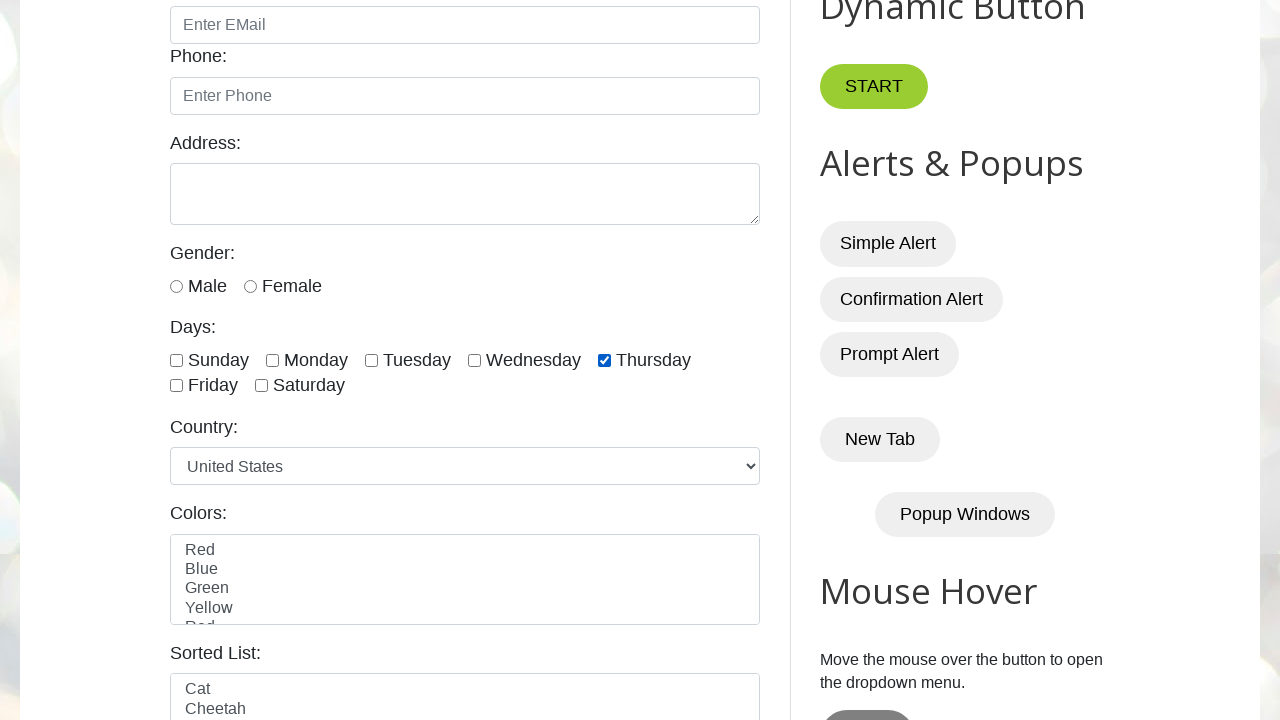

Clicked last 3 checkboxes at index 5 at (176, 386) on xpath=//input[@class='form-check-input' and @type='checkbox'] >> nth=5
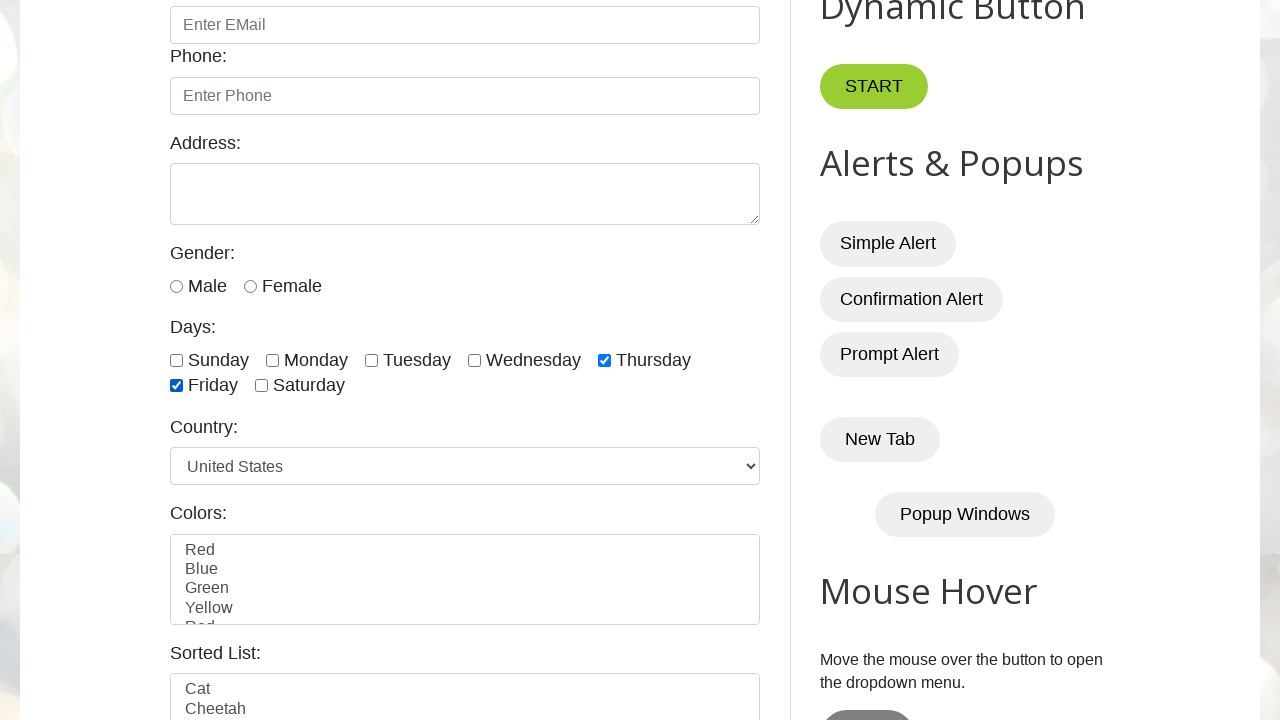

Clicked last 3 checkboxes at index 6 at (262, 386) on xpath=//input[@class='form-check-input' and @type='checkbox'] >> nth=6
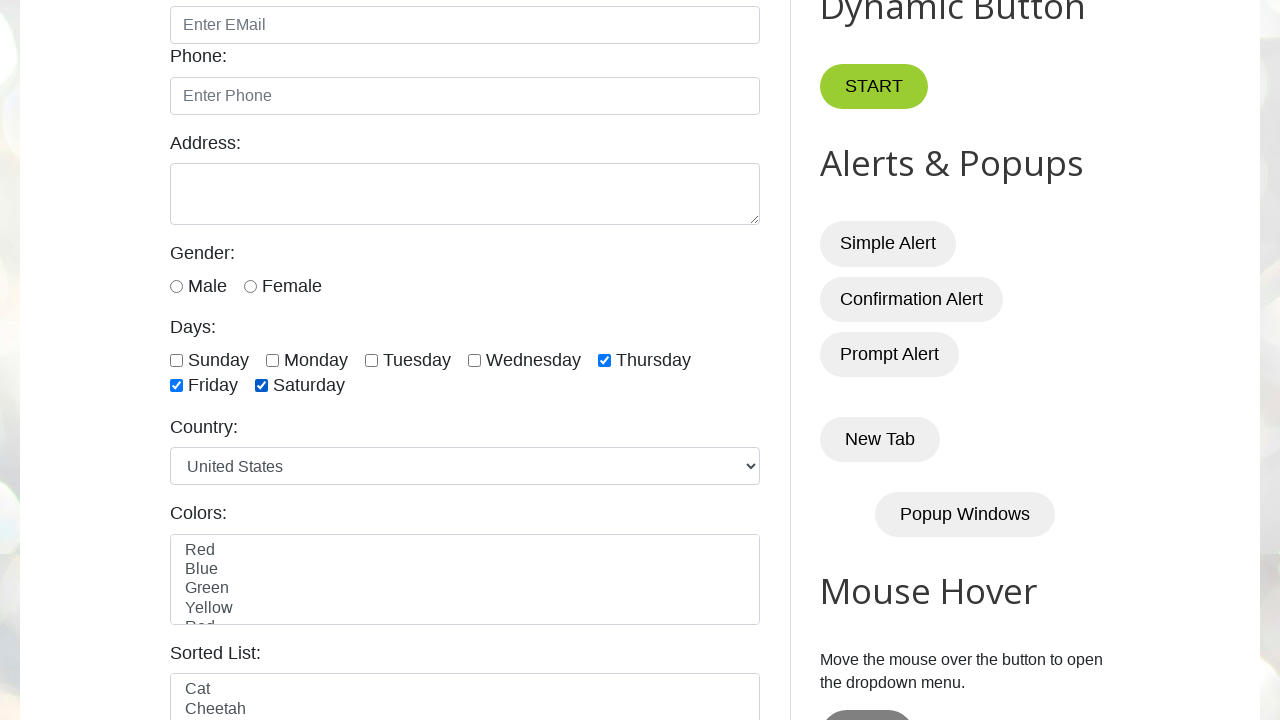

Clicked first 3 checkboxes at index 0 at (176, 360) on xpath=//input[@class='form-check-input' and @type='checkbox'] >> nth=0
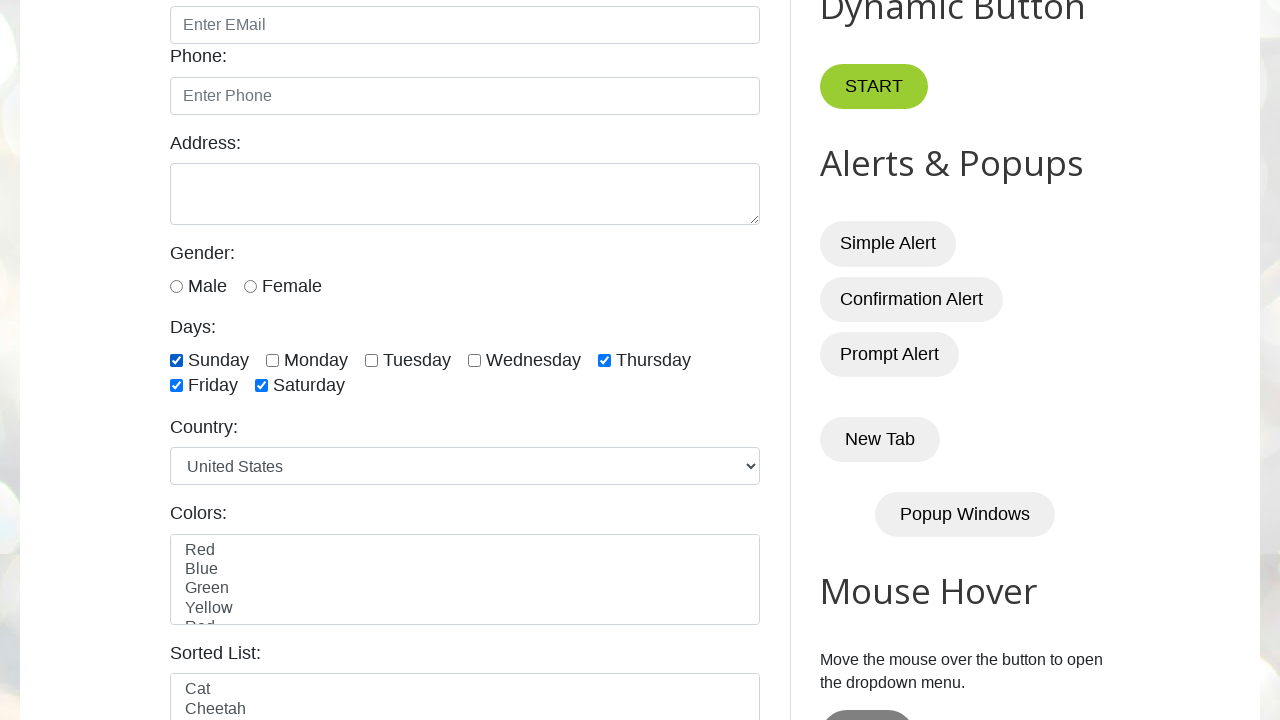

Clicked first 3 checkboxes at index 1 at (272, 360) on xpath=//input[@class='form-check-input' and @type='checkbox'] >> nth=1
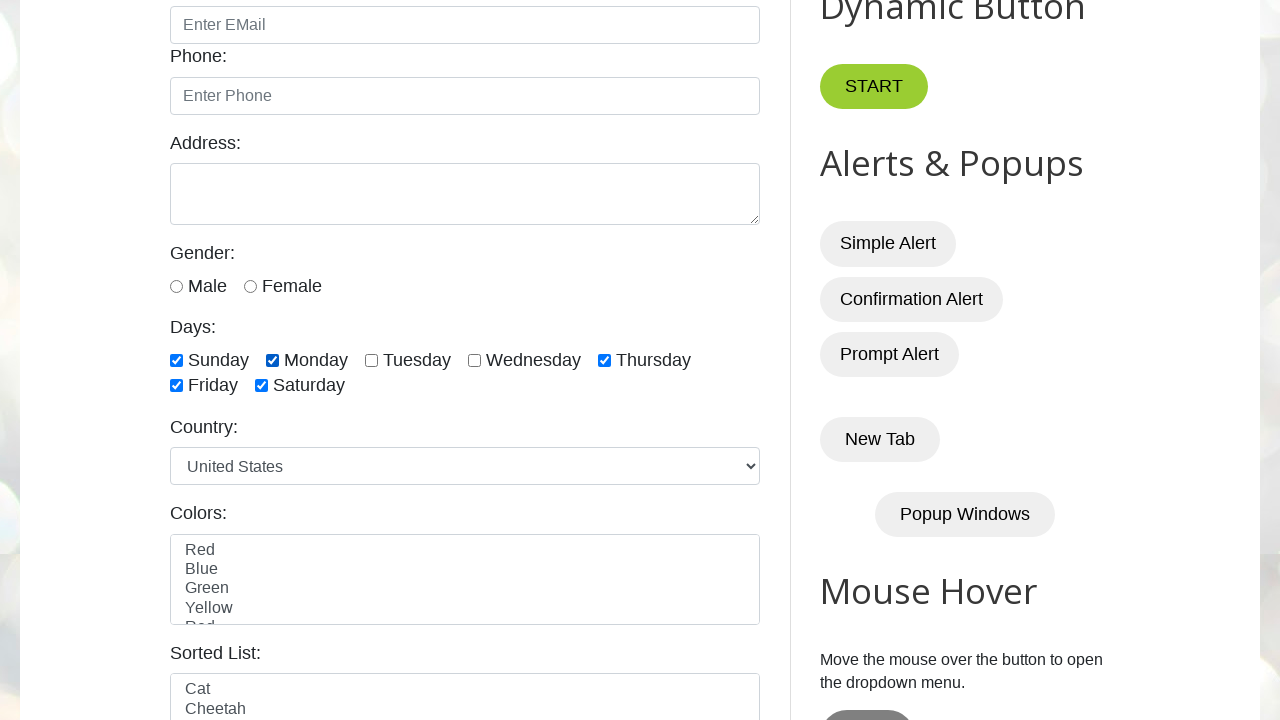

Clicked first 3 checkboxes at index 2 at (372, 360) on xpath=//input[@class='form-check-input' and @type='checkbox'] >> nth=2
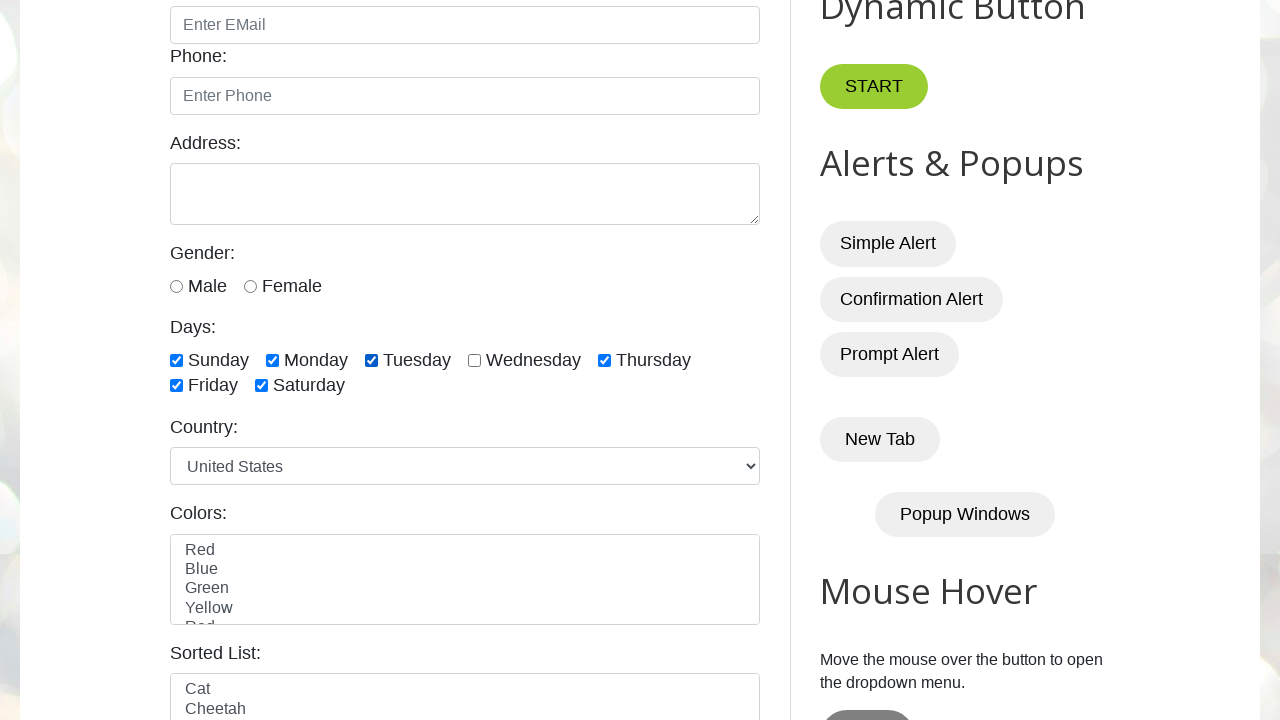

Clicked checkbox with ID 'sunday' at (176, 360) on xpath=//input[@id='sunday']
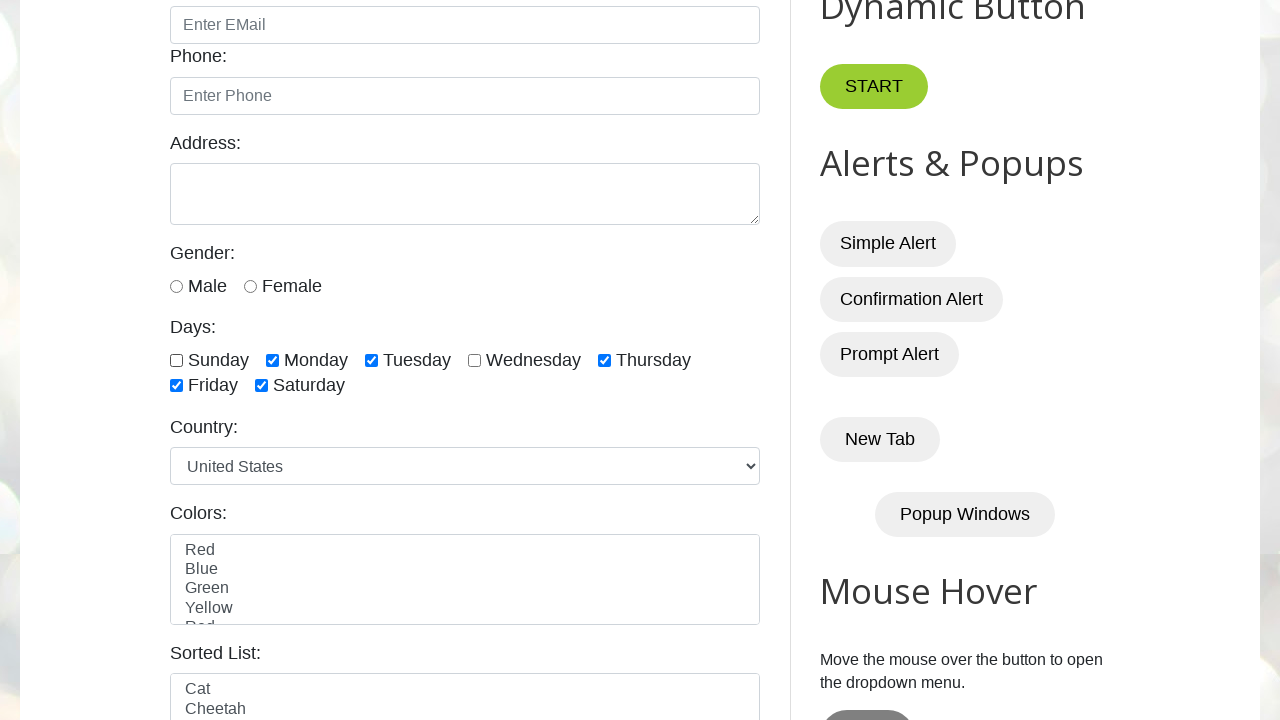

Clicked first 3 checkboxes again at index 0 at (176, 360) on xpath=//input[@class='form-check-input' and @type='checkbox'] >> nth=0
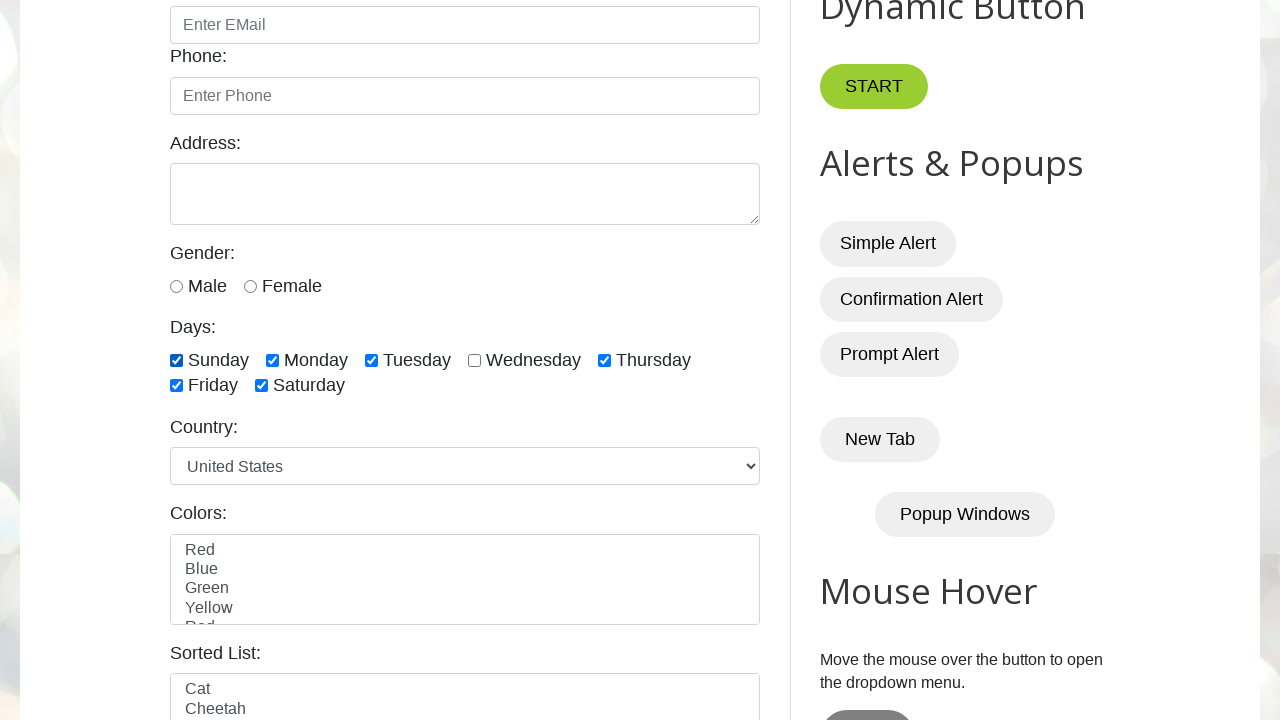

Clicked first 3 checkboxes again at index 1 at (272, 360) on xpath=//input[@class='form-check-input' and @type='checkbox'] >> nth=1
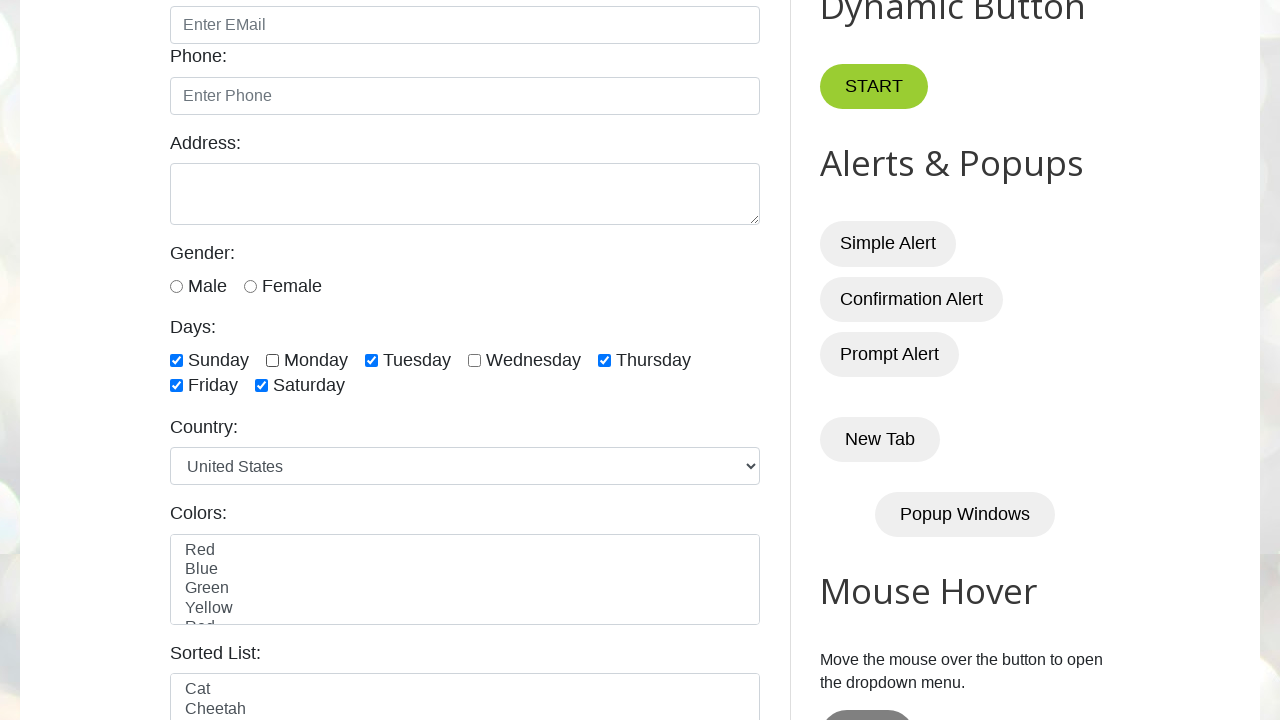

Clicked first 3 checkboxes again at index 2 at (372, 360) on xpath=//input[@class='form-check-input' and @type='checkbox'] >> nth=2
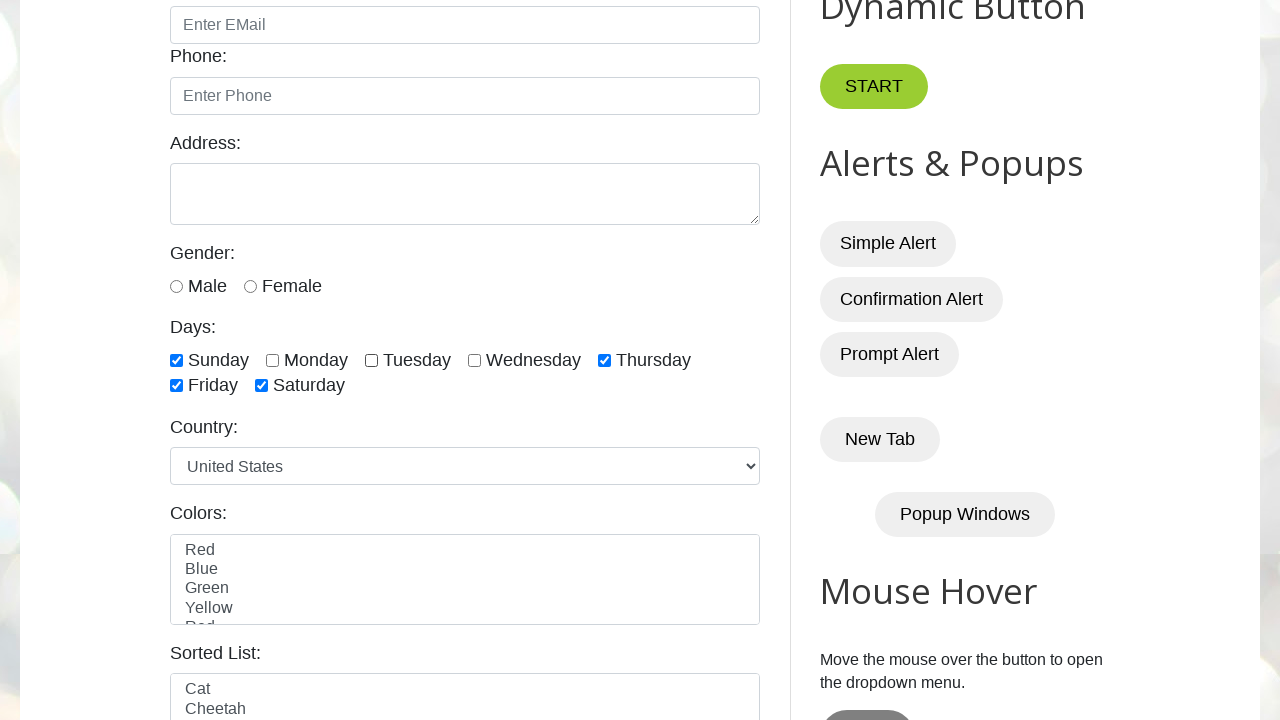

Unselected a currently selected checkbox at (176, 360) on xpath=//input[@class='form-check-input' and @type='checkbox'] >> nth=0
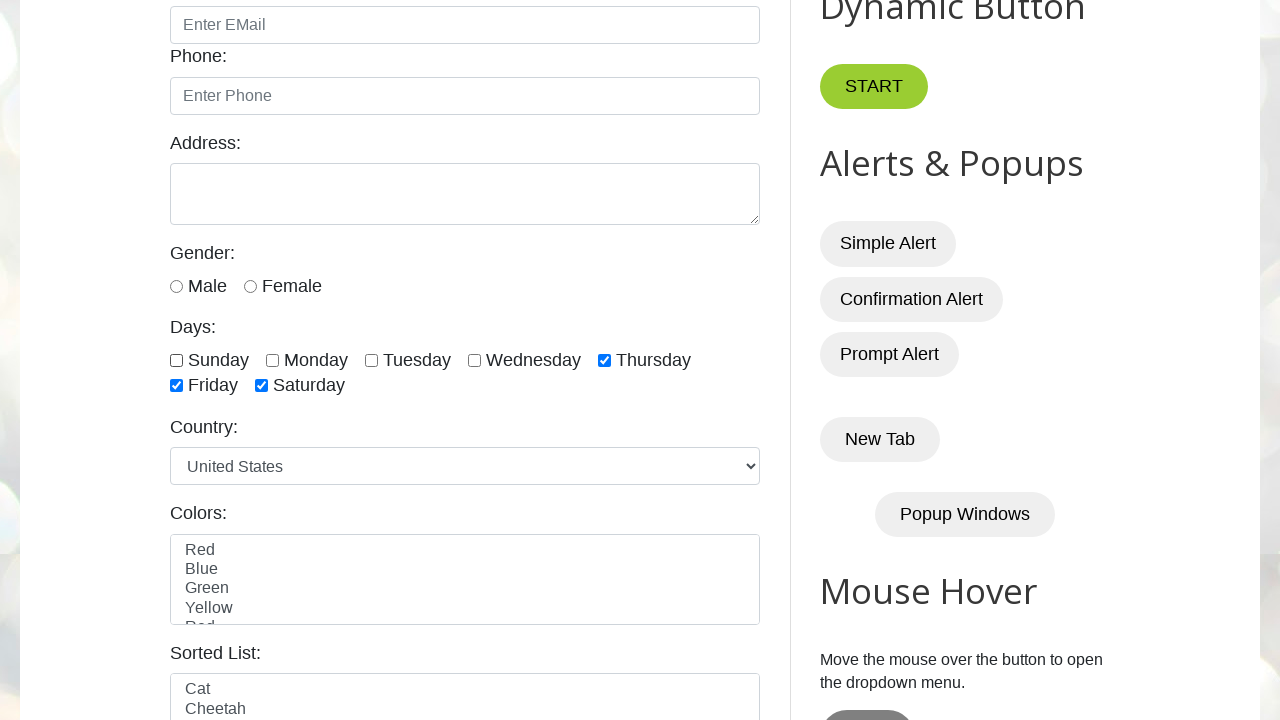

Unselected a currently selected checkbox at (604, 360) on xpath=//input[@class='form-check-input' and @type='checkbox'] >> nth=4
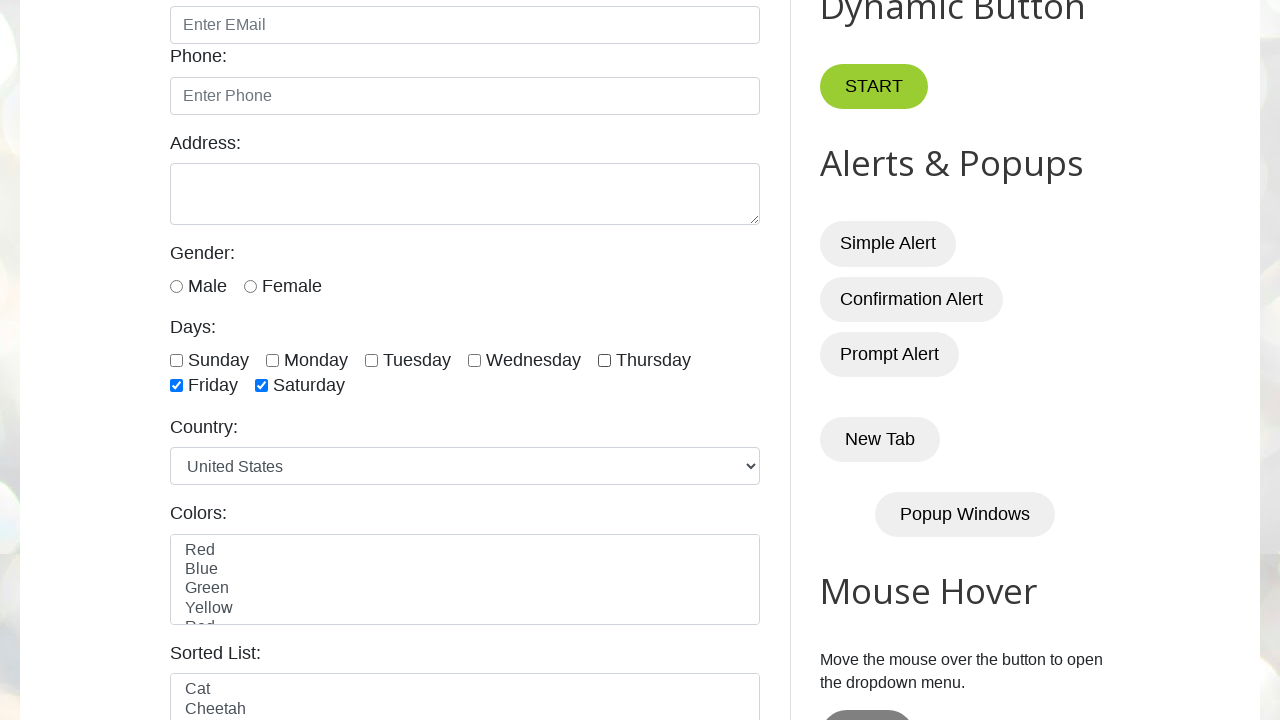

Unselected a currently selected checkbox at (176, 386) on xpath=//input[@class='form-check-input' and @type='checkbox'] >> nth=5
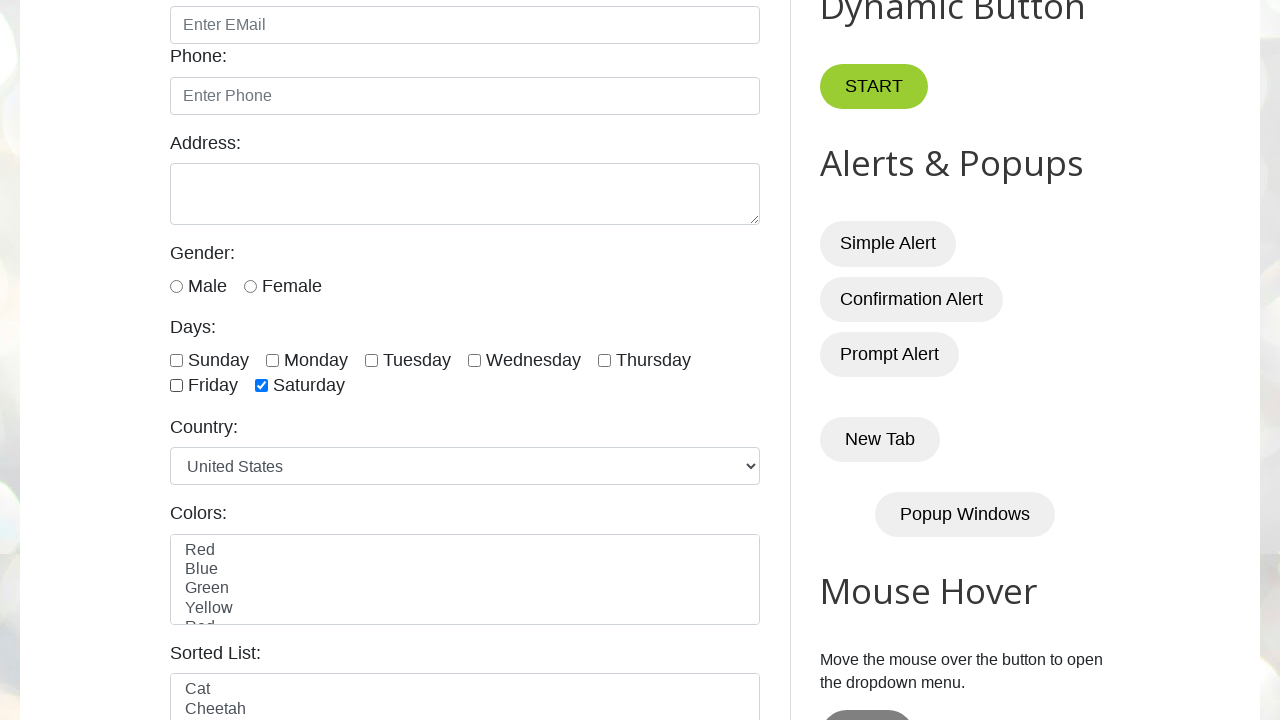

Unselected a currently selected checkbox at (262, 386) on xpath=//input[@class='form-check-input' and @type='checkbox'] >> nth=6
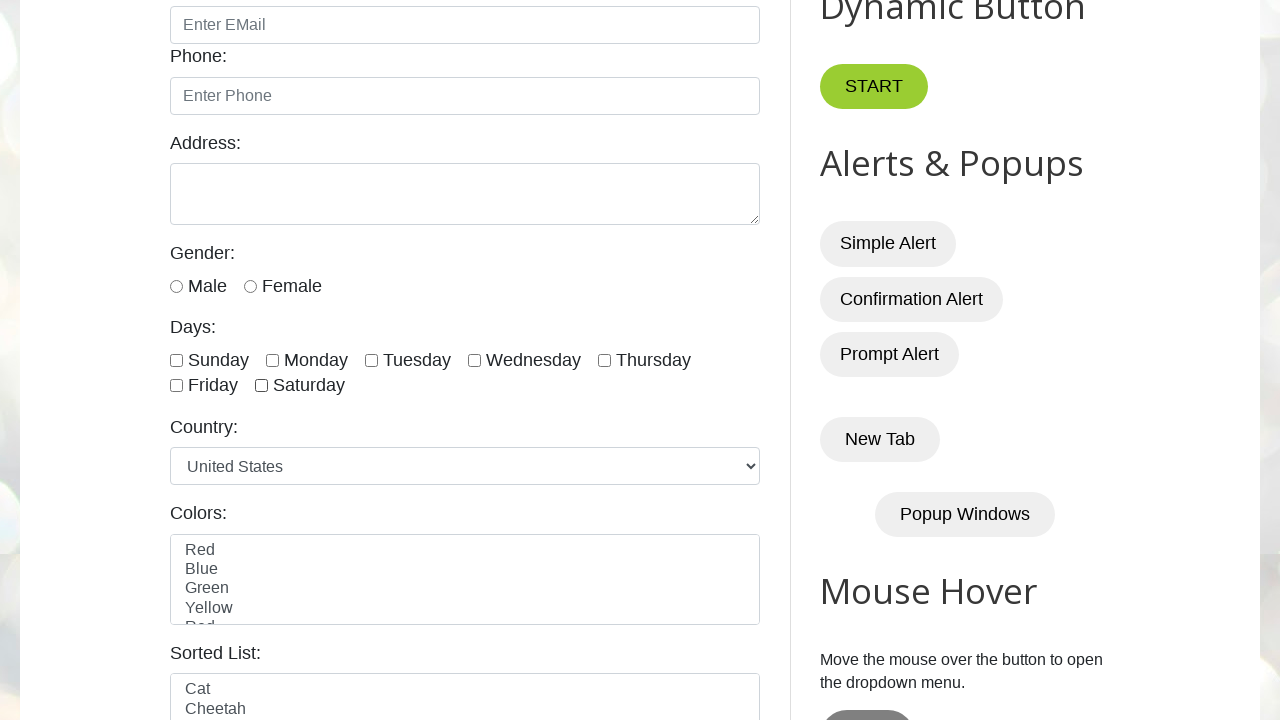

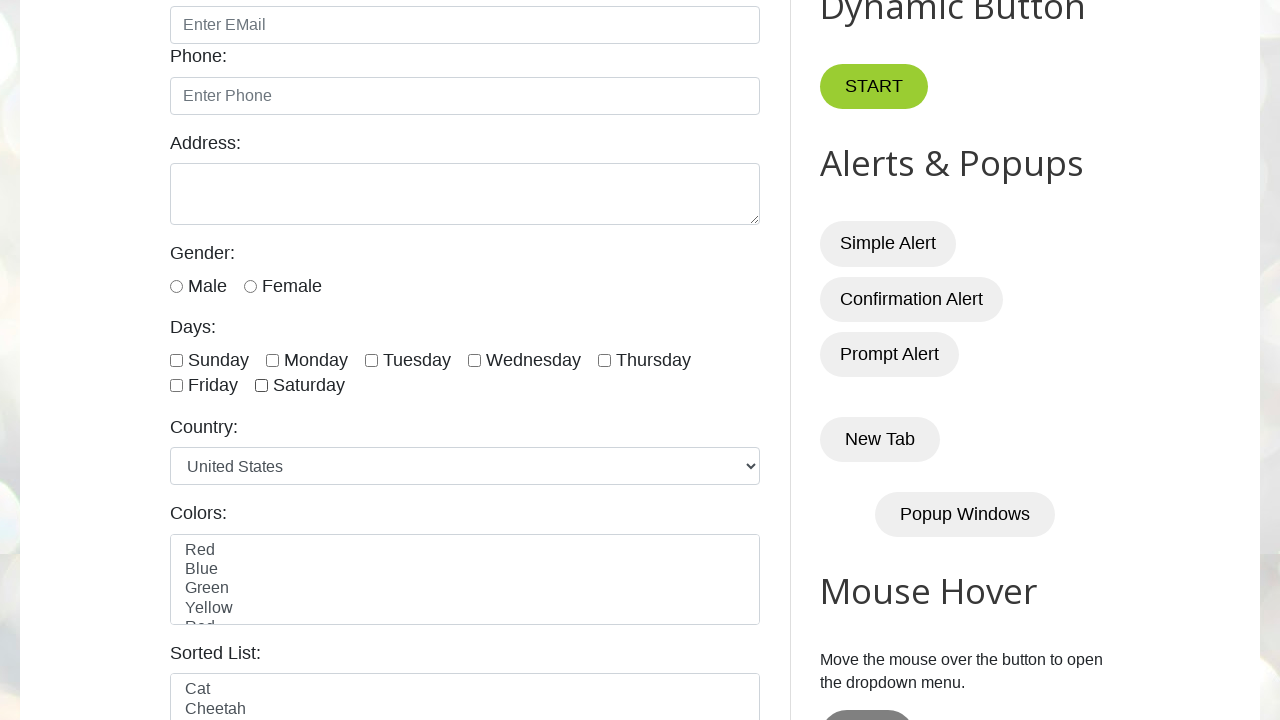